Tests handling of new window/tab opening when clicking a document link and extracting text from the new page

Starting URL: https://rahulshettyacademy.com/loginpagePractise/

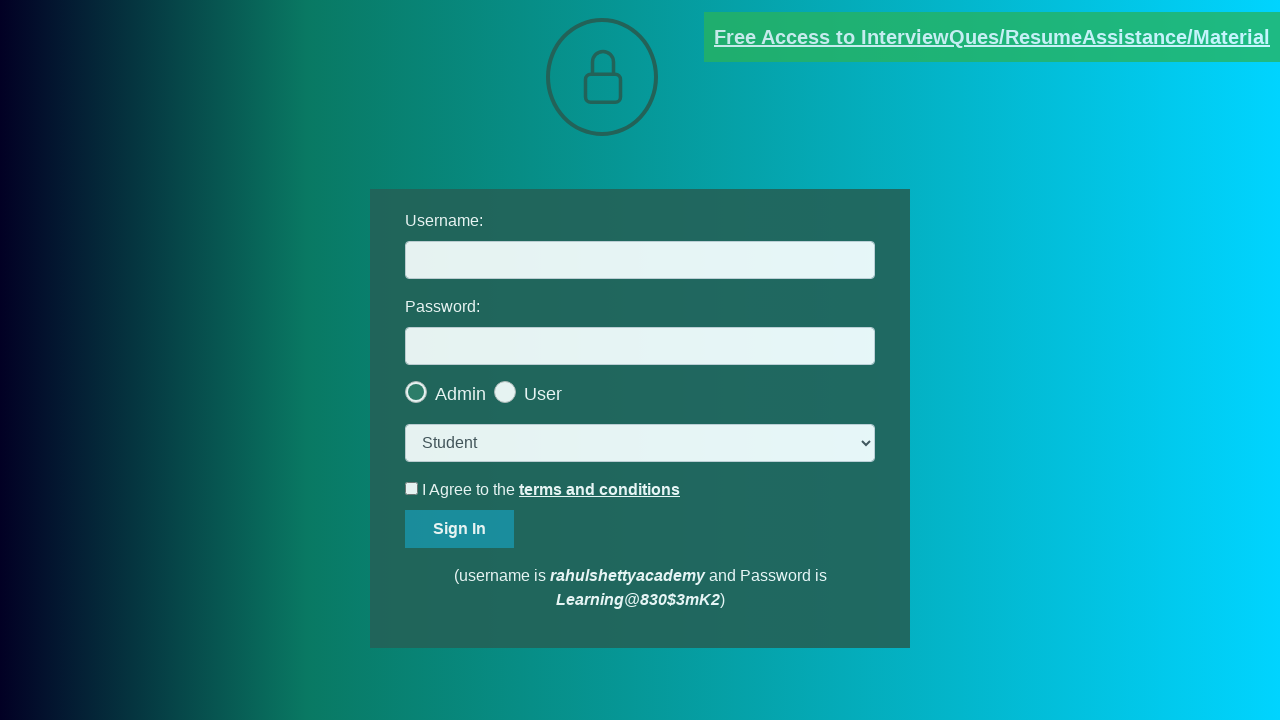

Clicked documents link to open new tab at (992, 37) on [href*='documents']
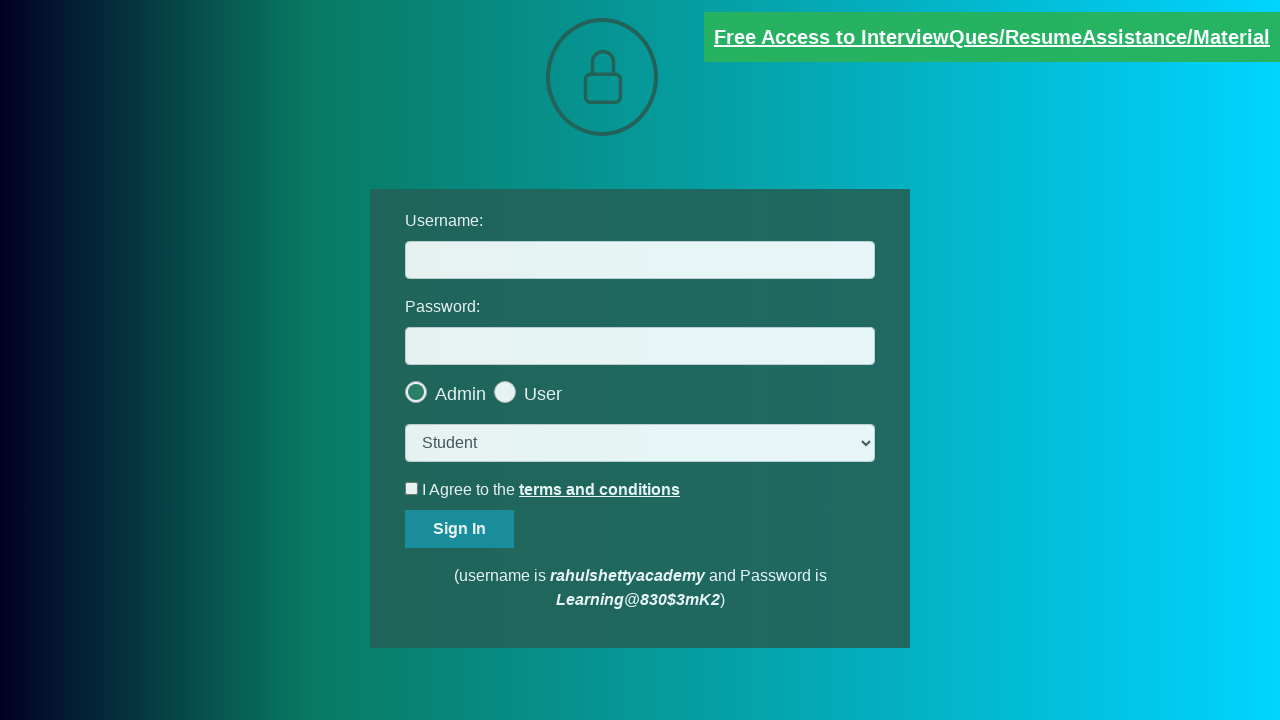

New page/tab opened successfully
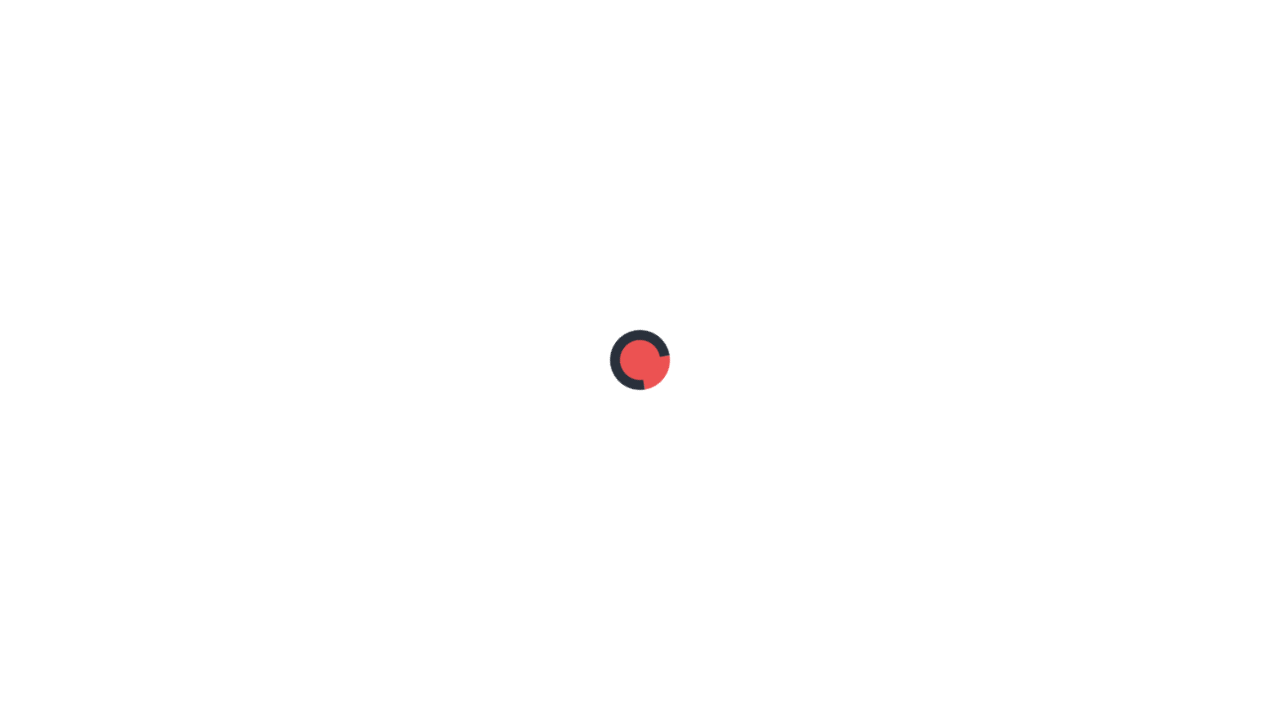

Waited for red text element to load on new page
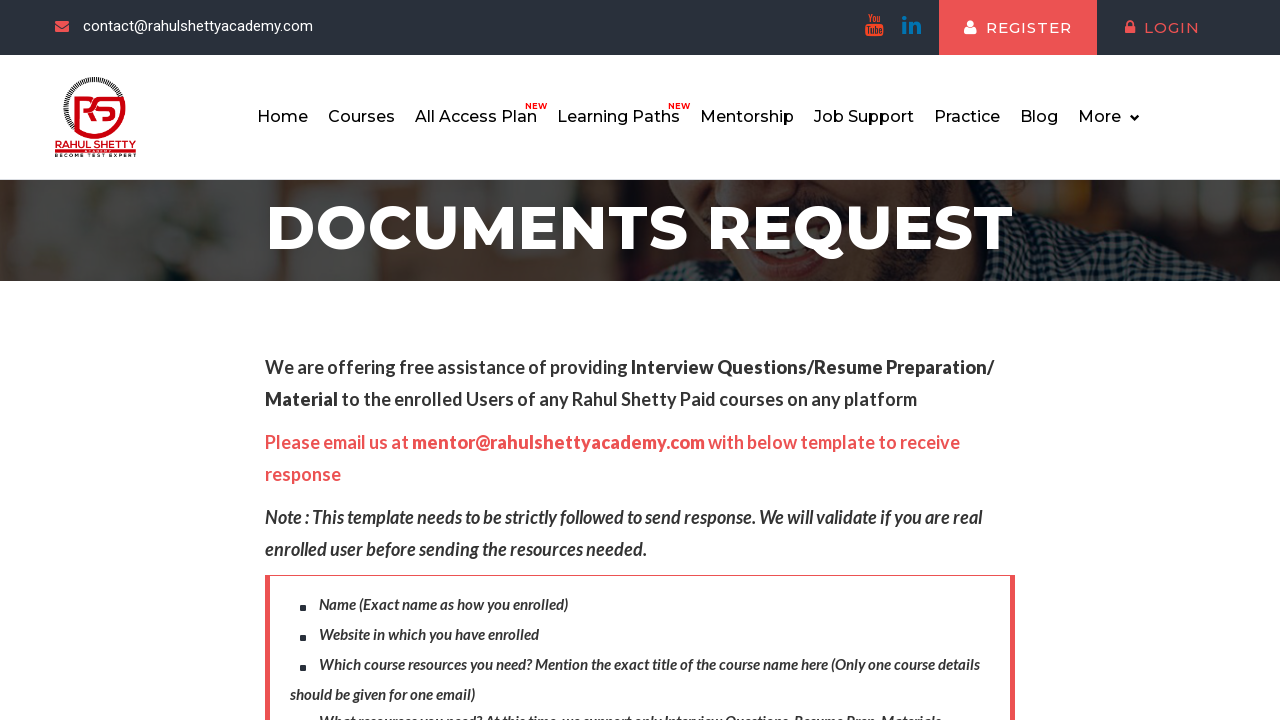

Extracted text from red element on new page
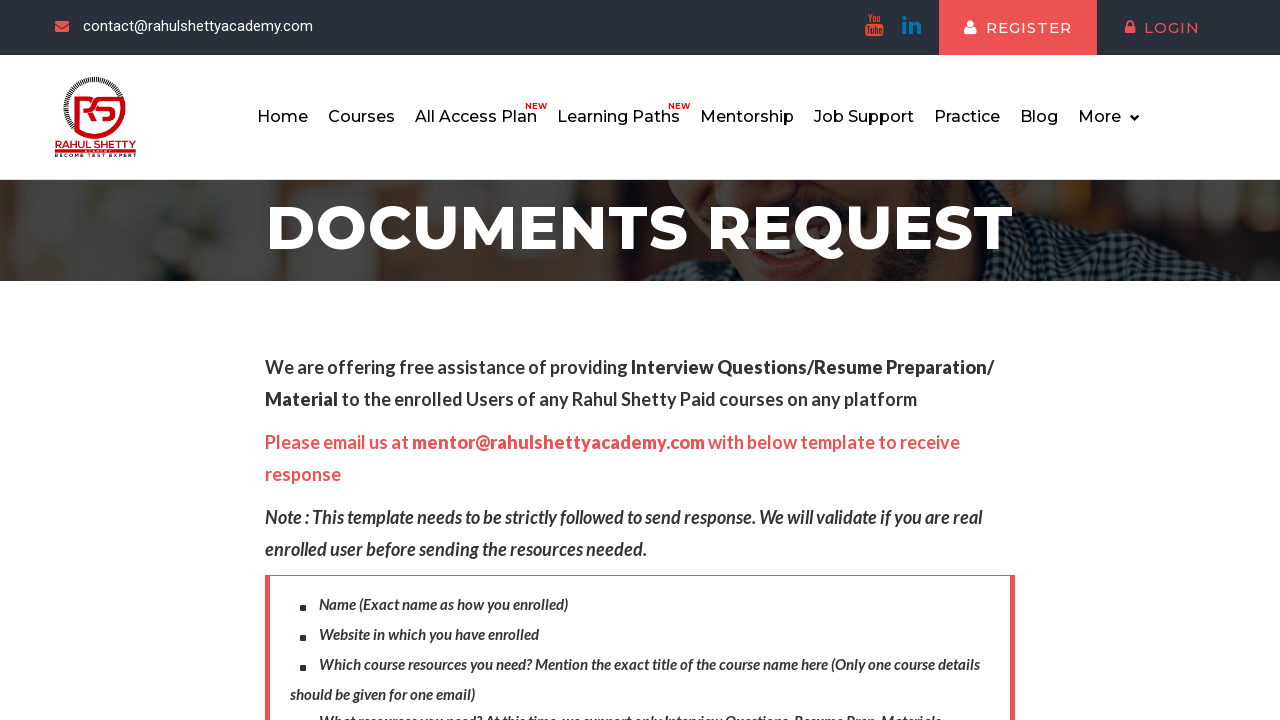

Parsed extracted text and got username: with
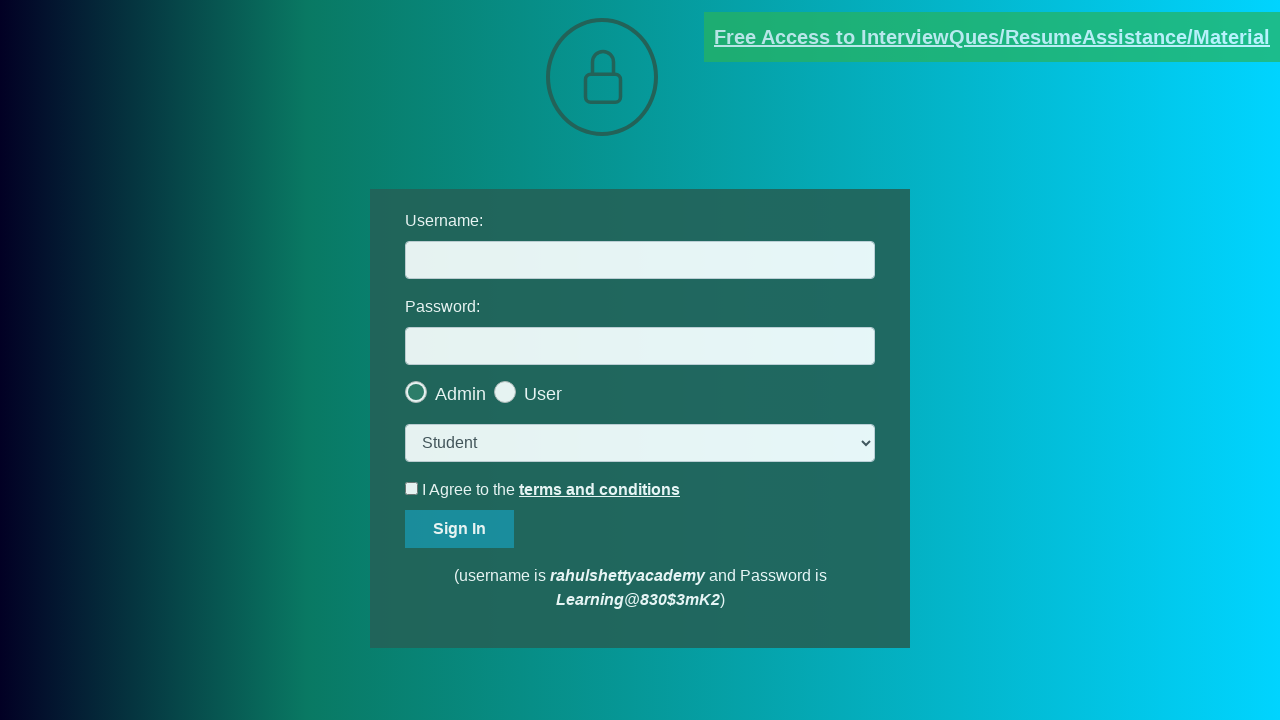

Filled username field with extracted text: with on #username
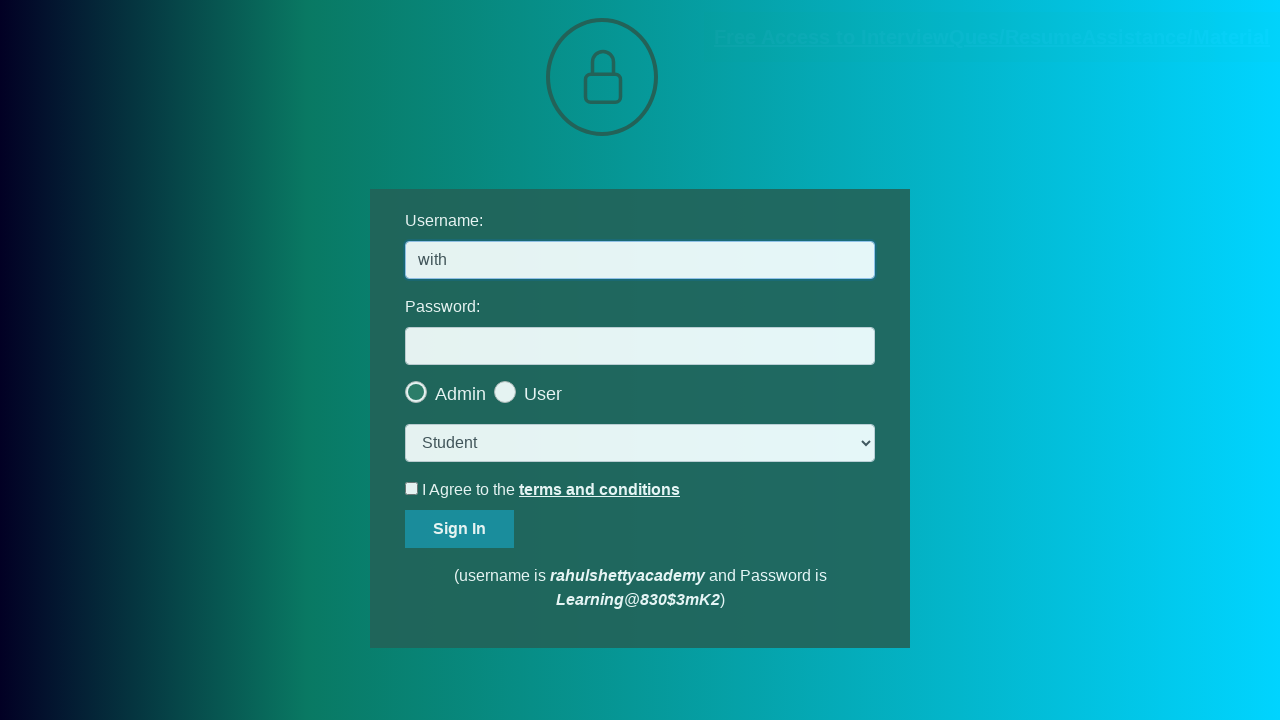

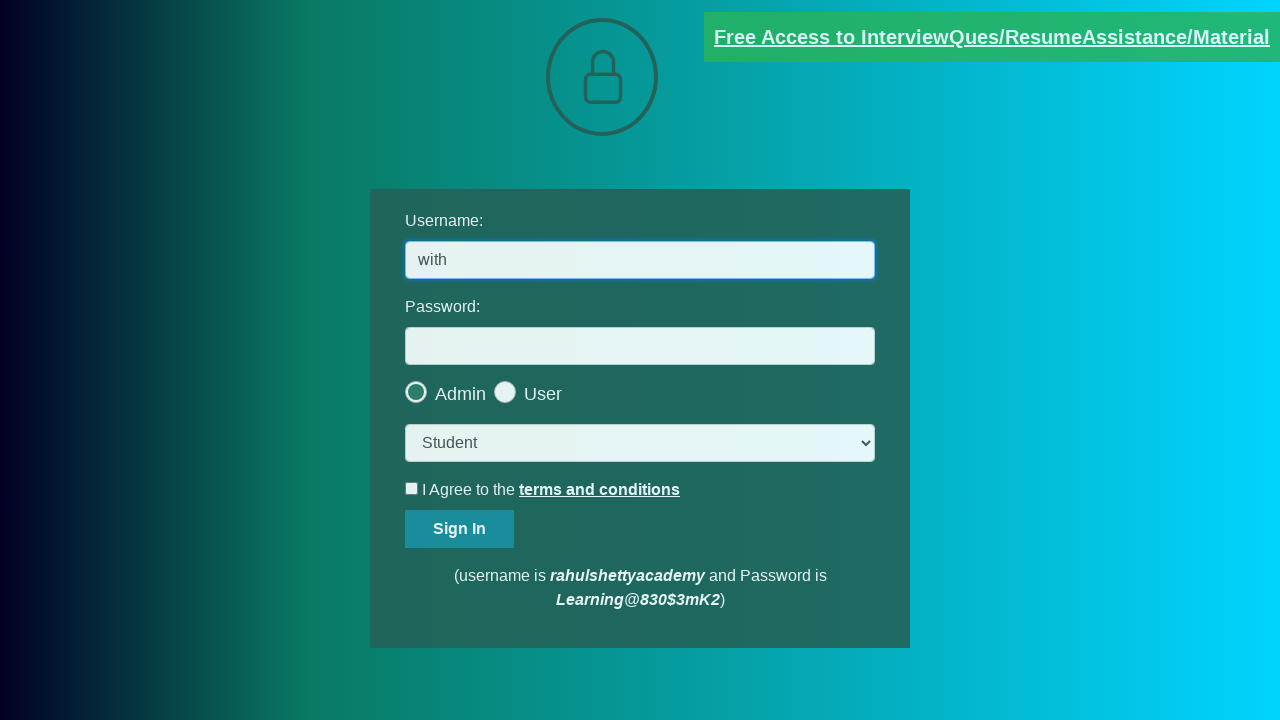